Tests window handling by clicking a button to open a new tab/window and switching between windows to verify titles

Starting URL: http://demo.automationtesting.in/Windows.html

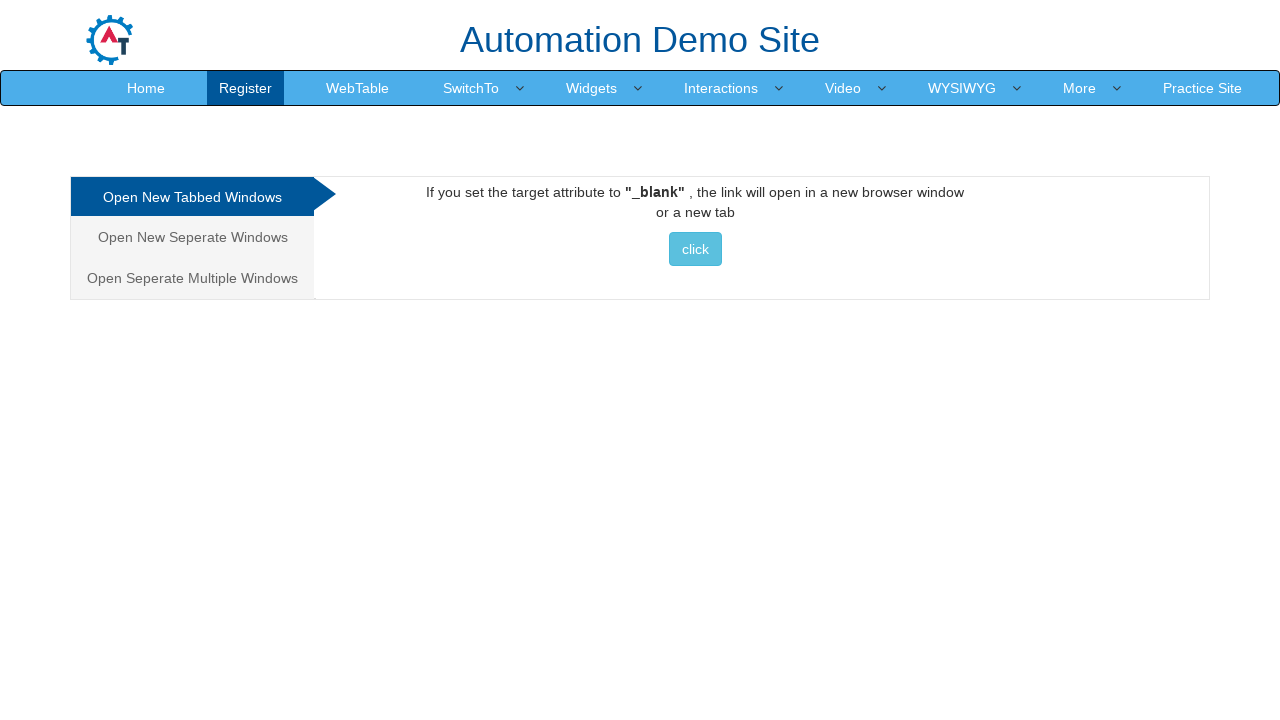

Retrieved title of main window
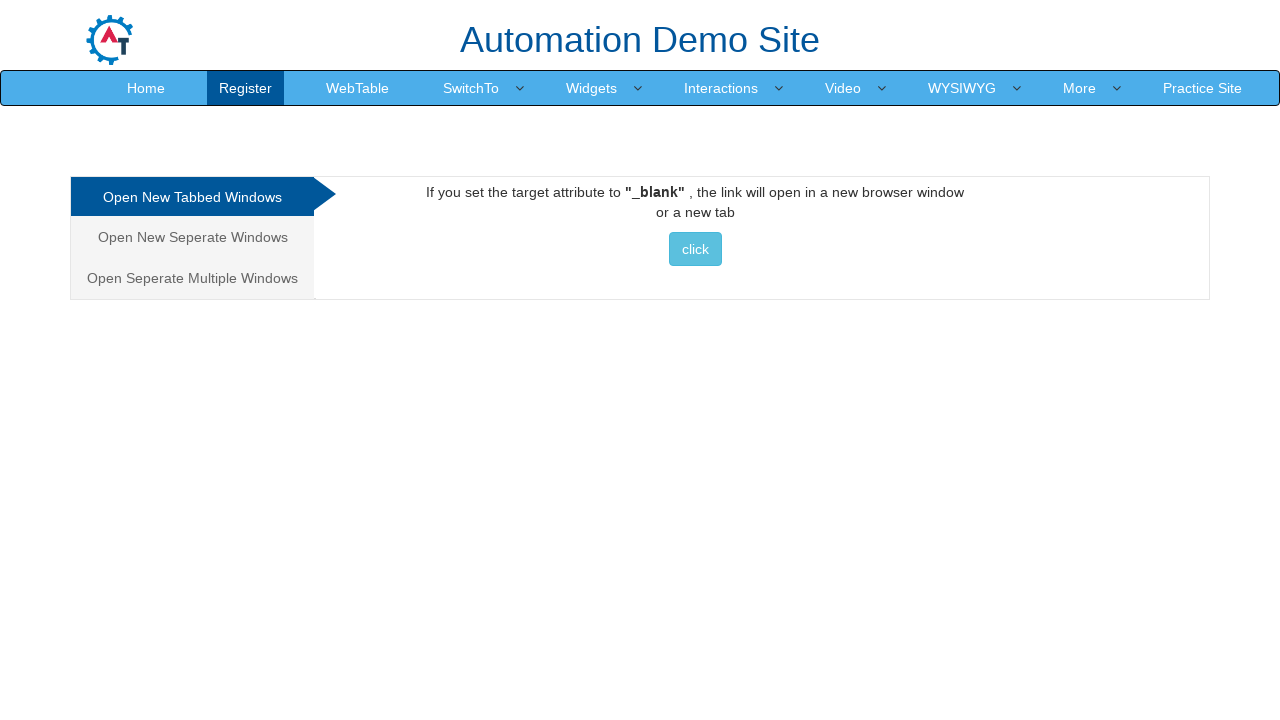

Clicked button to open new window/tab at (695, 249) on button.btn.btn-info
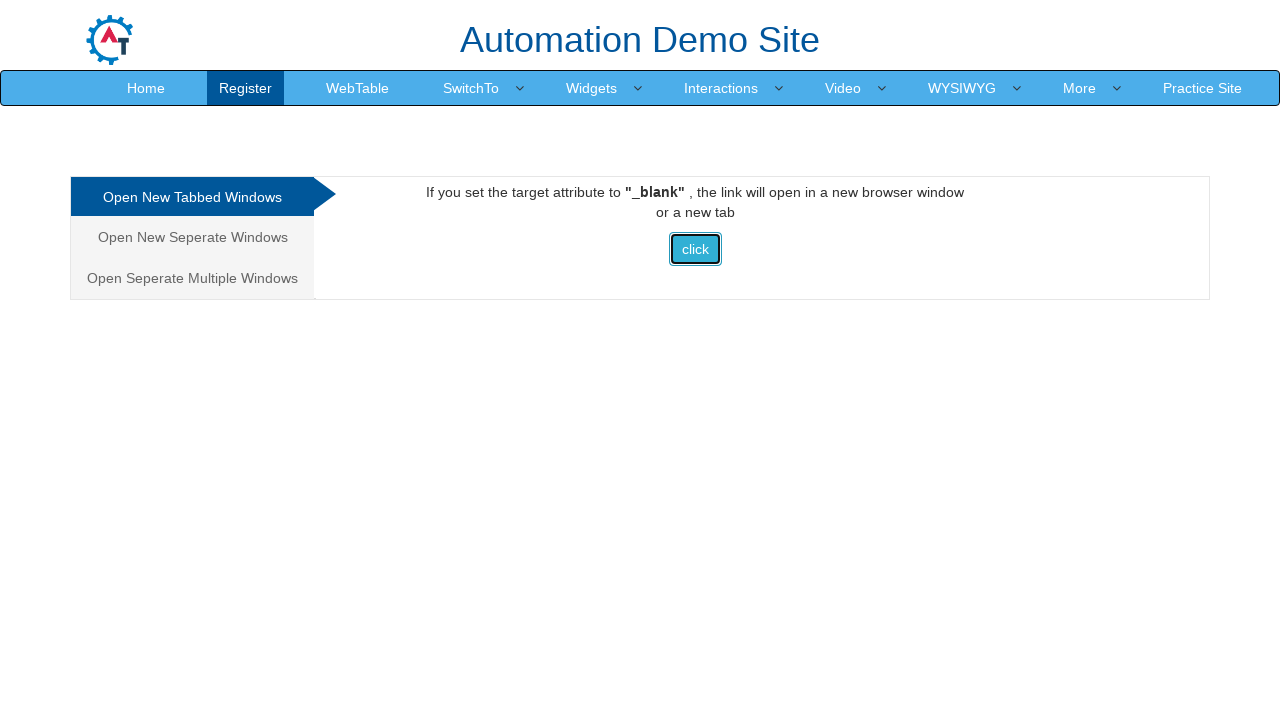

New page loaded successfully
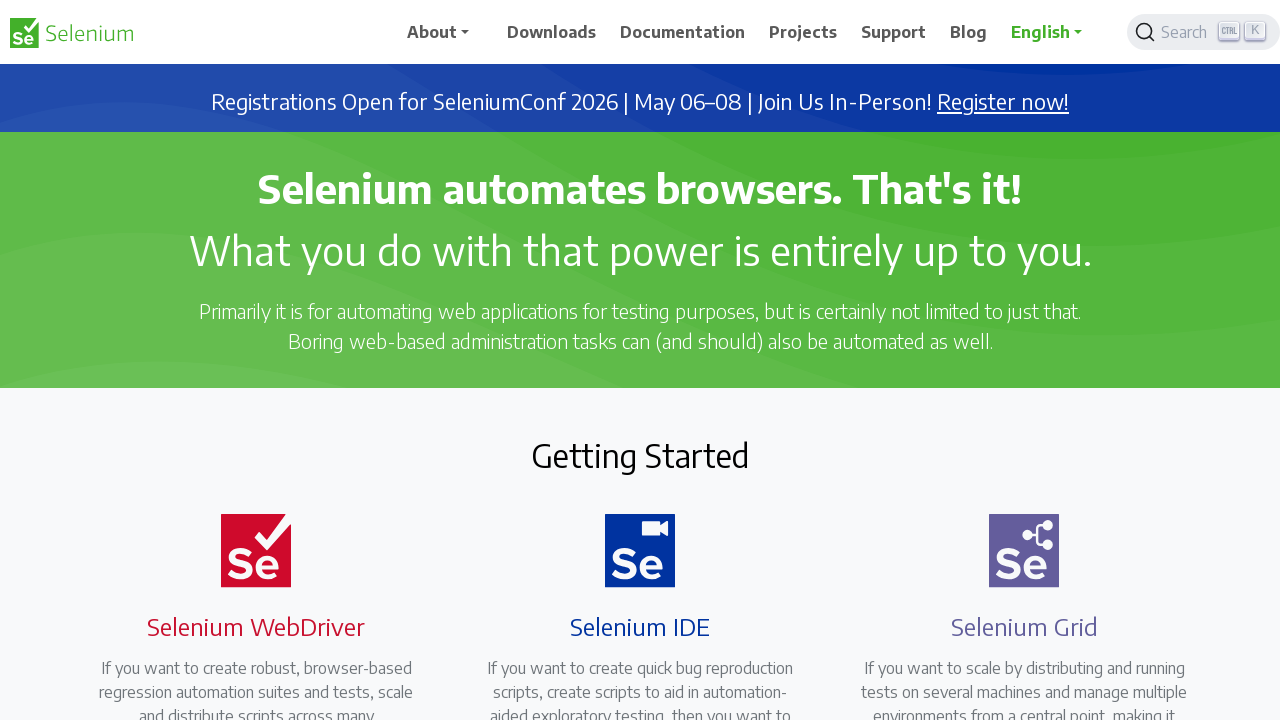

Retrieved window count: 2 windows open
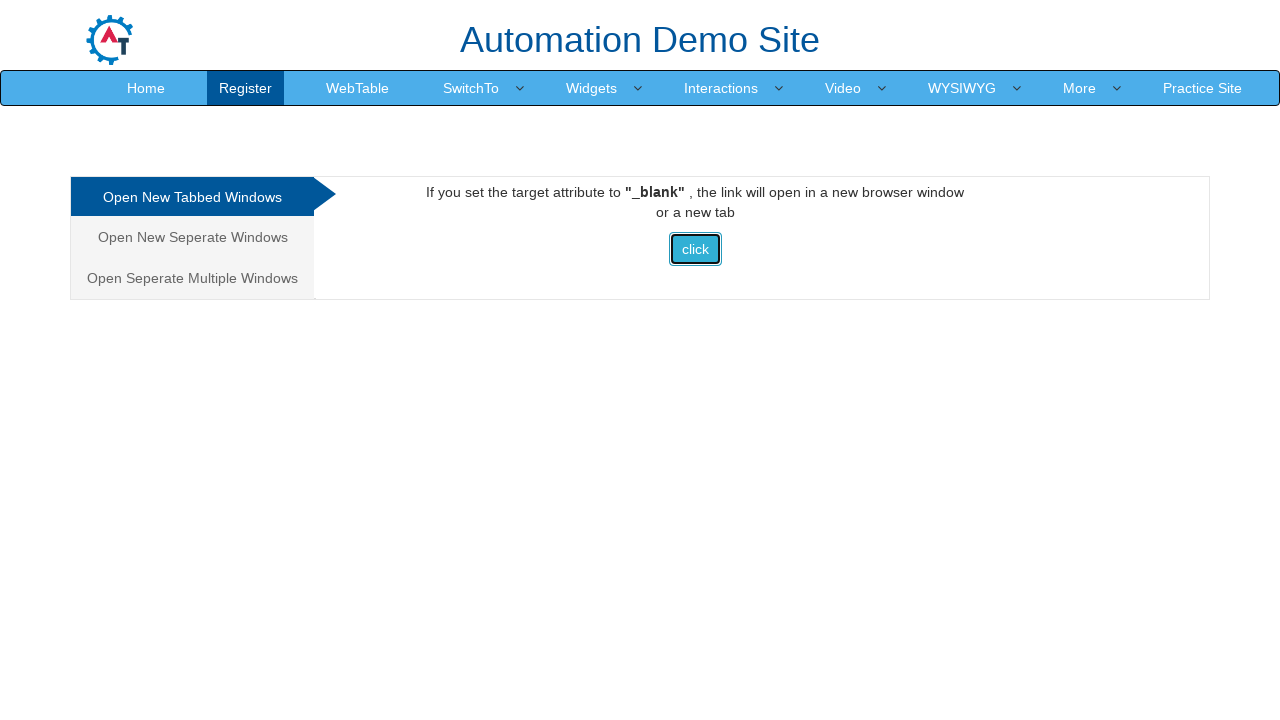

Retrieved title of child window
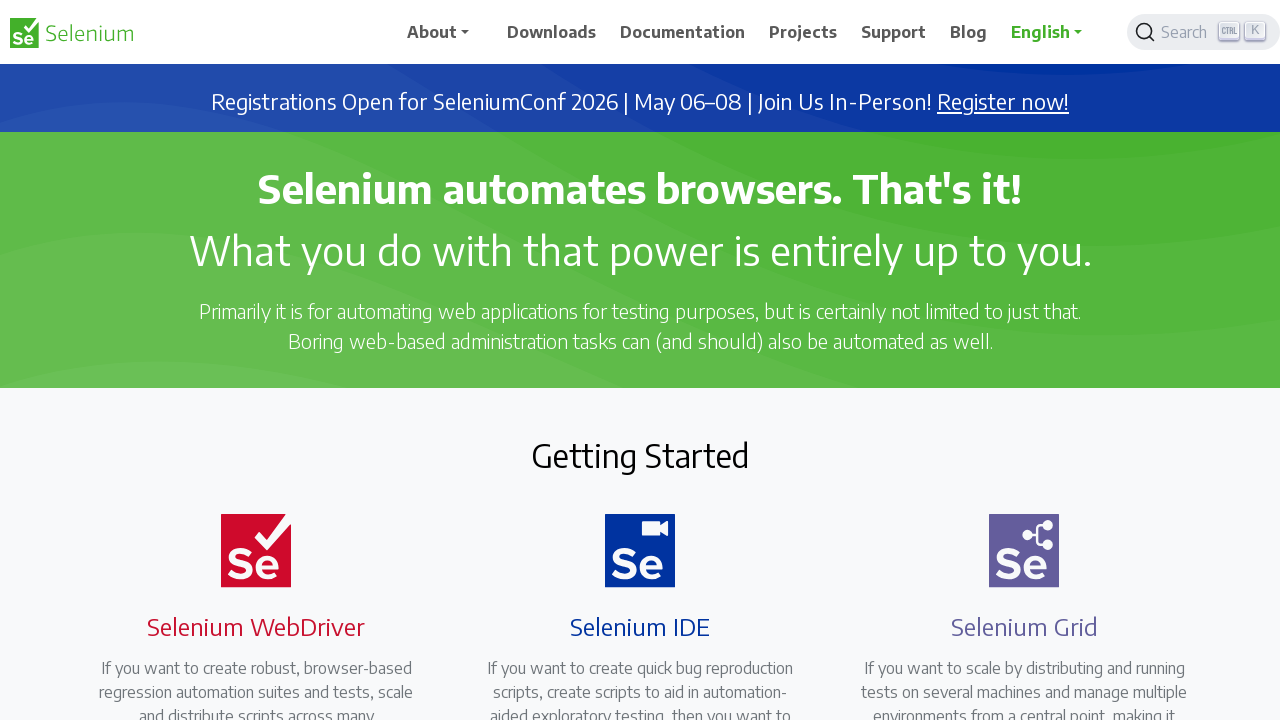

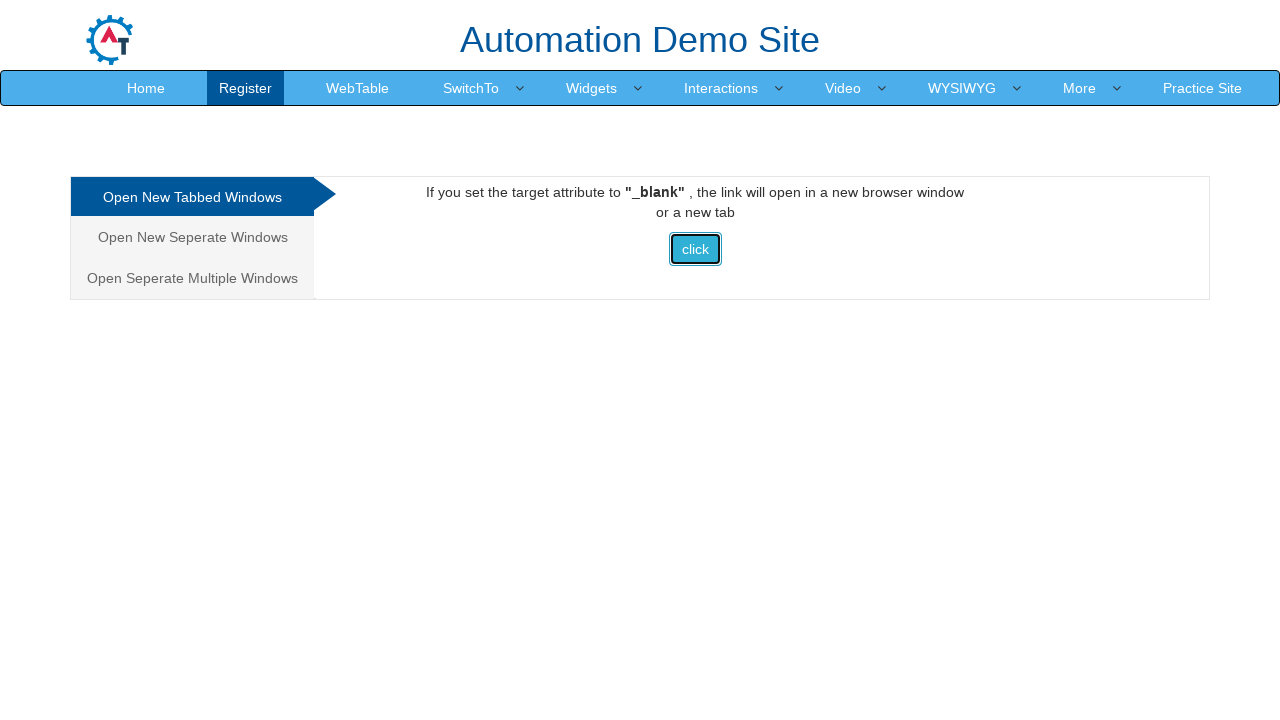